Clicks on the Beauty category link

Starting URL: https://www.target.com

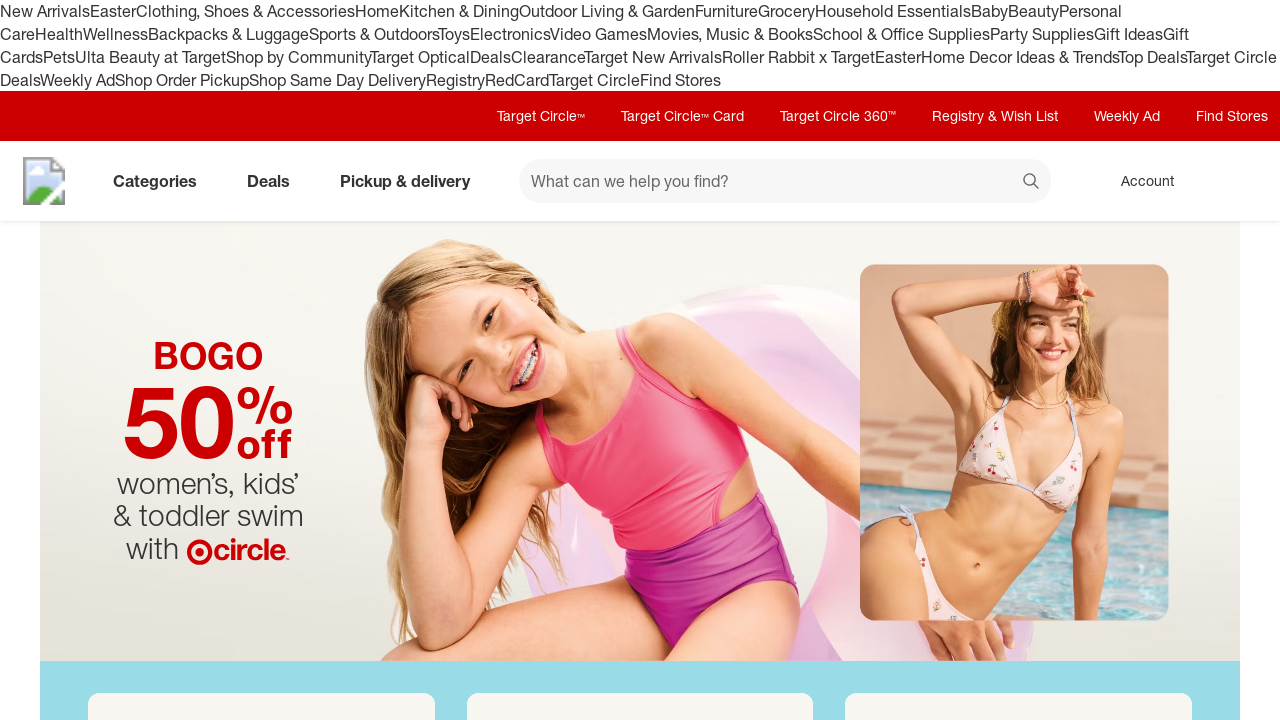

Navigated to Target homepage
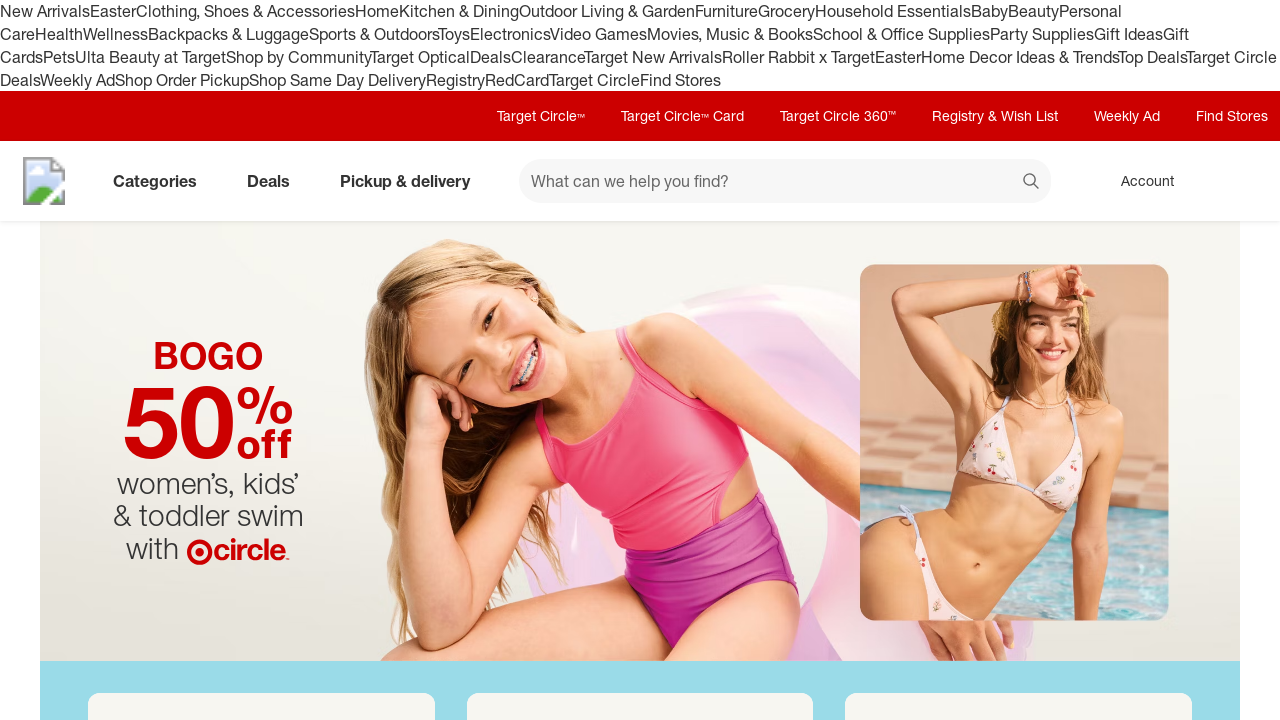

Clicked on the Beauty category link at (1034, 11) on a:text('Beauty')
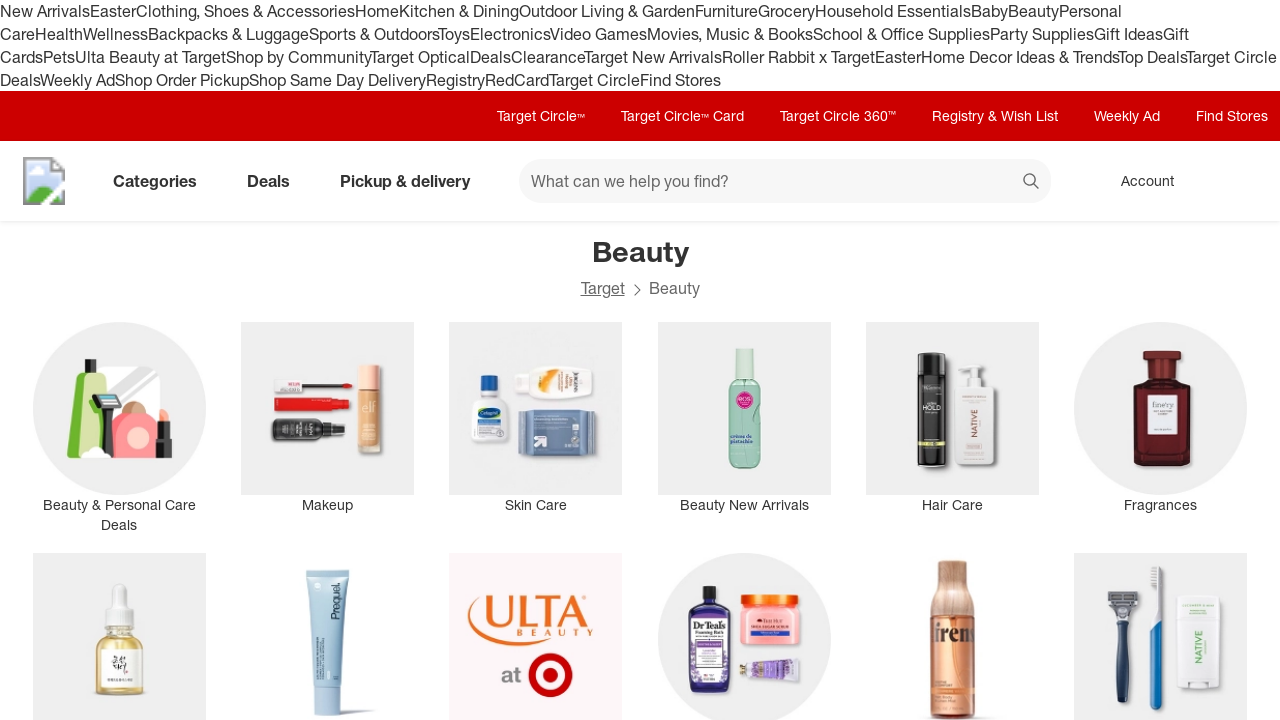

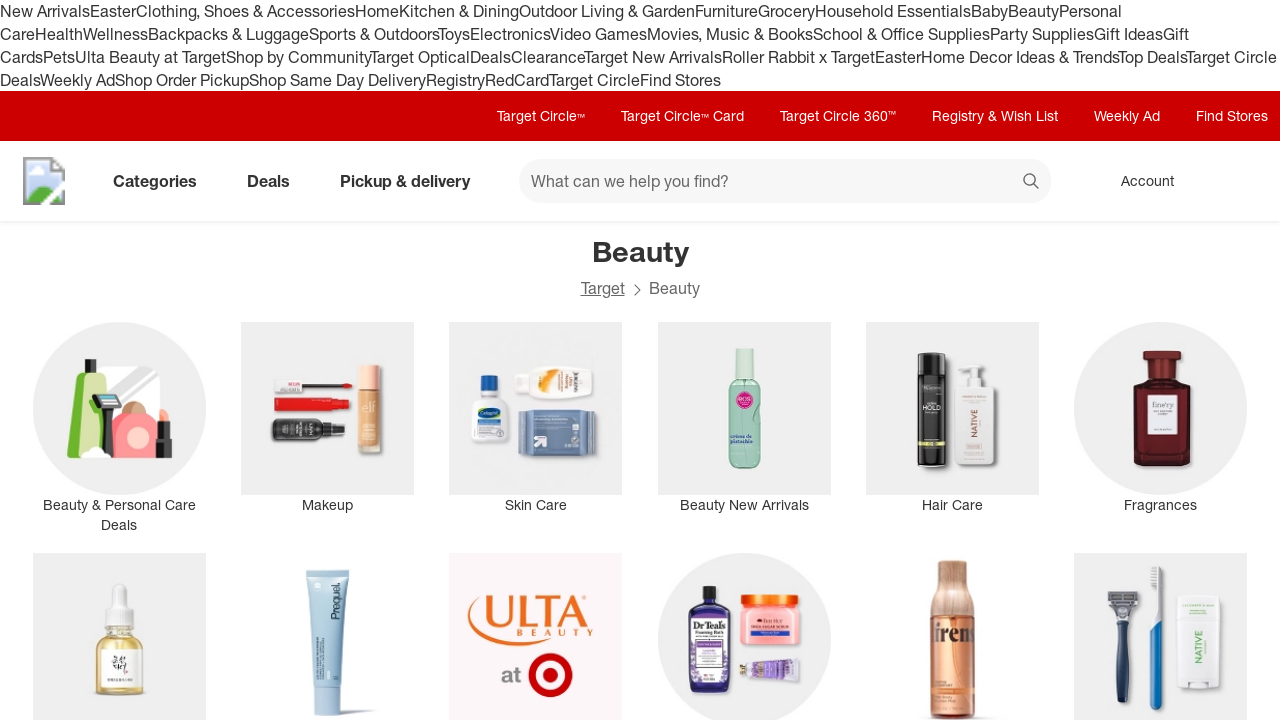